Tests JavaScript confirm dialog handling on W3Schools by clicking a "Try it" button, accepting the confirm alert, and verifying the result message

Starting URL: https://www.w3schools.com/js/tryit.asp?filename=tryjs_confirm

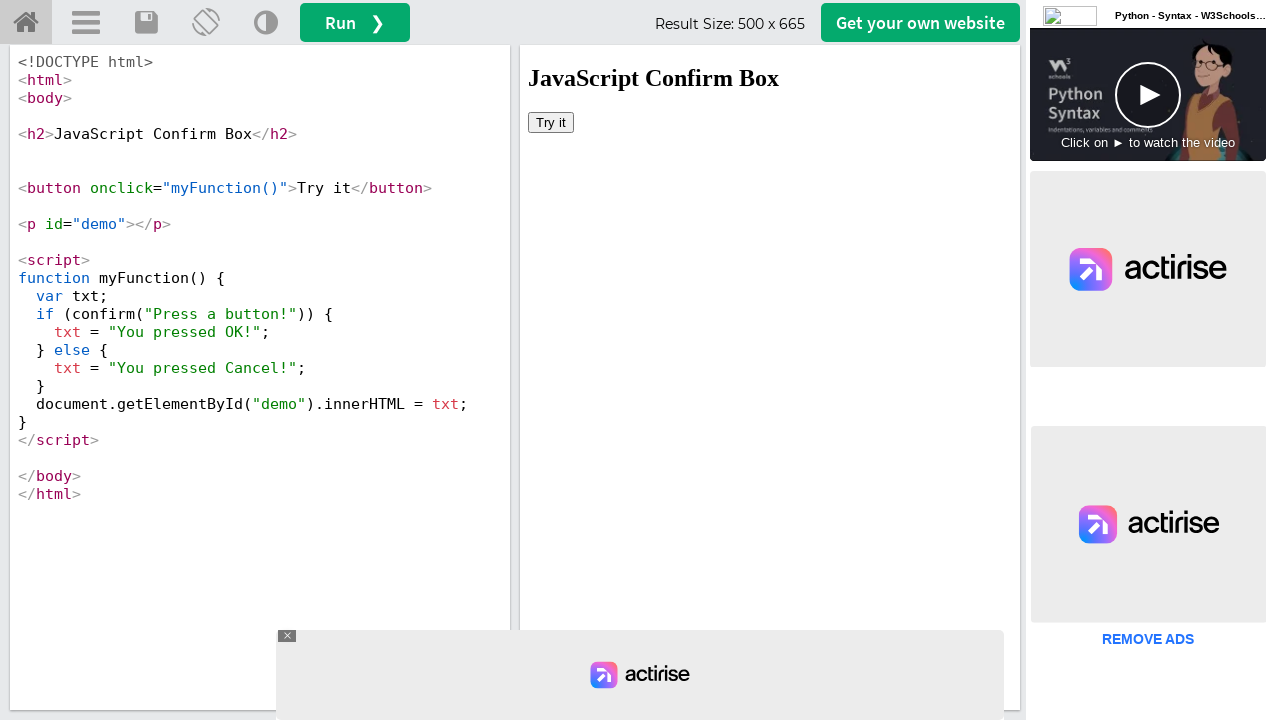

Located the iframe containing the JavaScript example
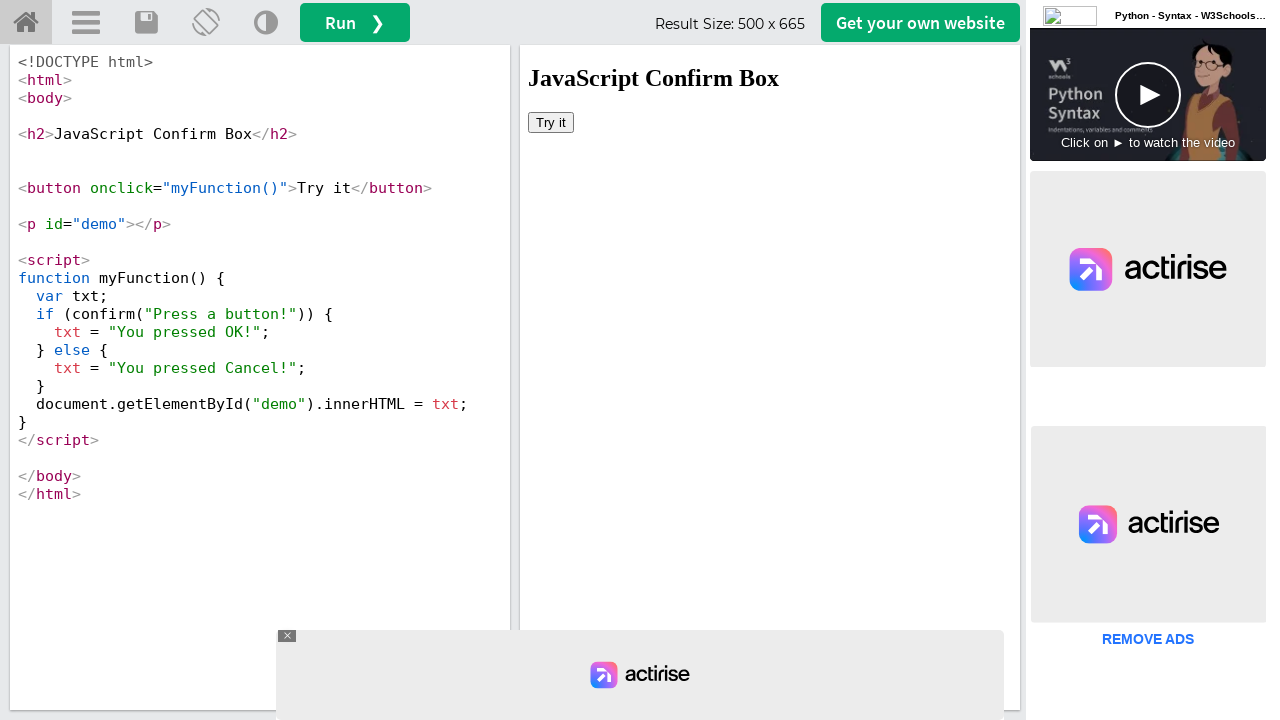

Clicked the 'Try it' button at (551, 122) on #iframeResult >> internal:control=enter-frame >> xpath=//button[text()='Try it']
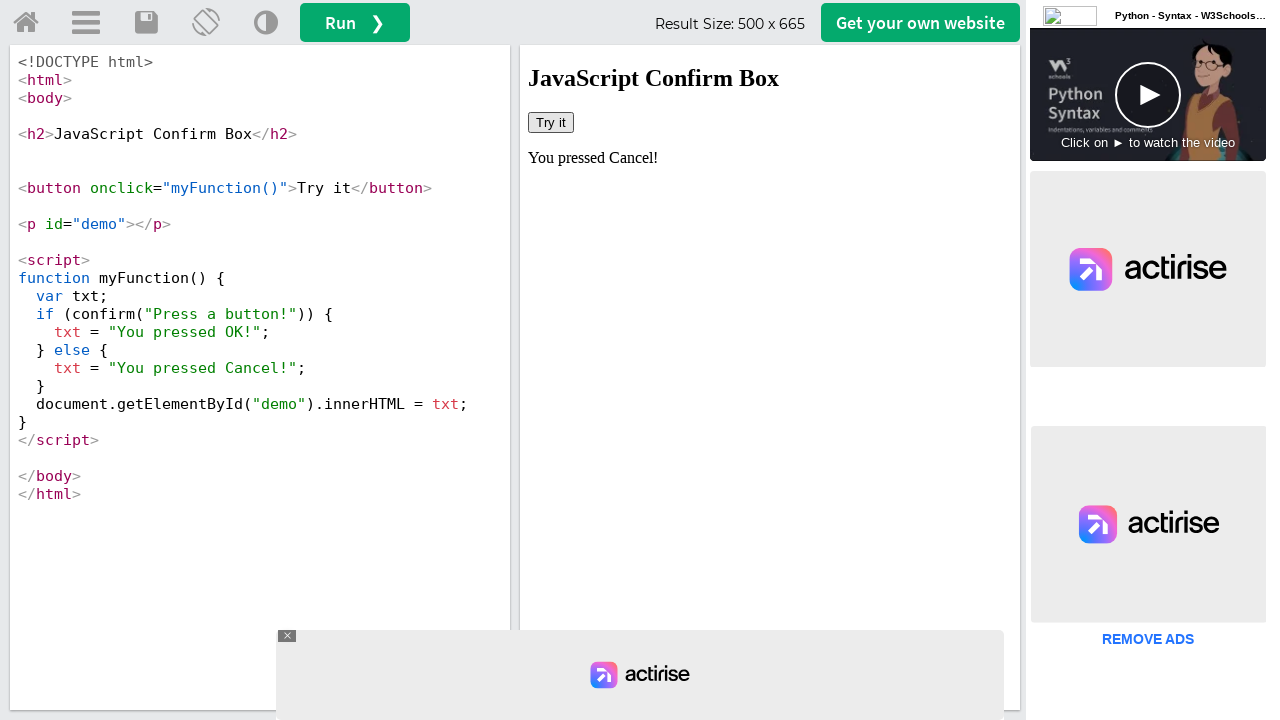

Set up dialog handler to accept confirm alerts
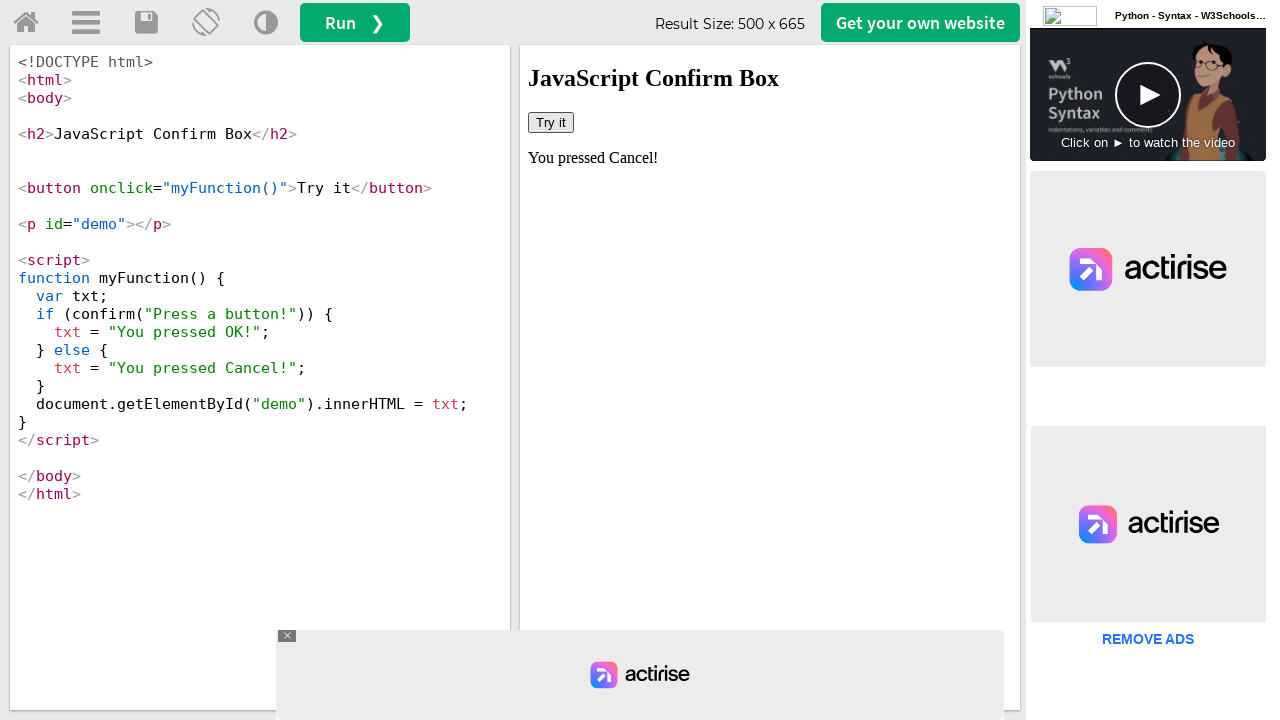

Clicked the 'Try it' button again to trigger the confirm dialog at (551, 122) on #iframeResult >> internal:control=enter-frame >> xpath=//button[text()='Try it']
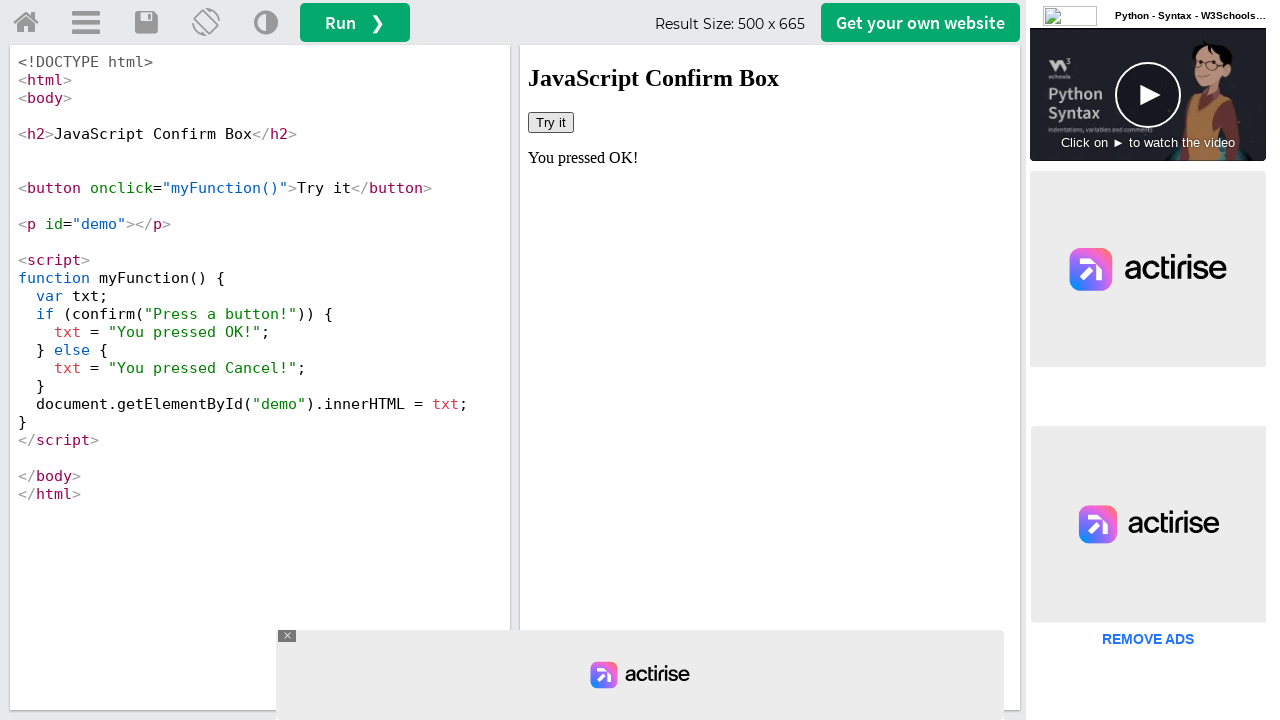

Result message element loaded after accepting the confirm dialog
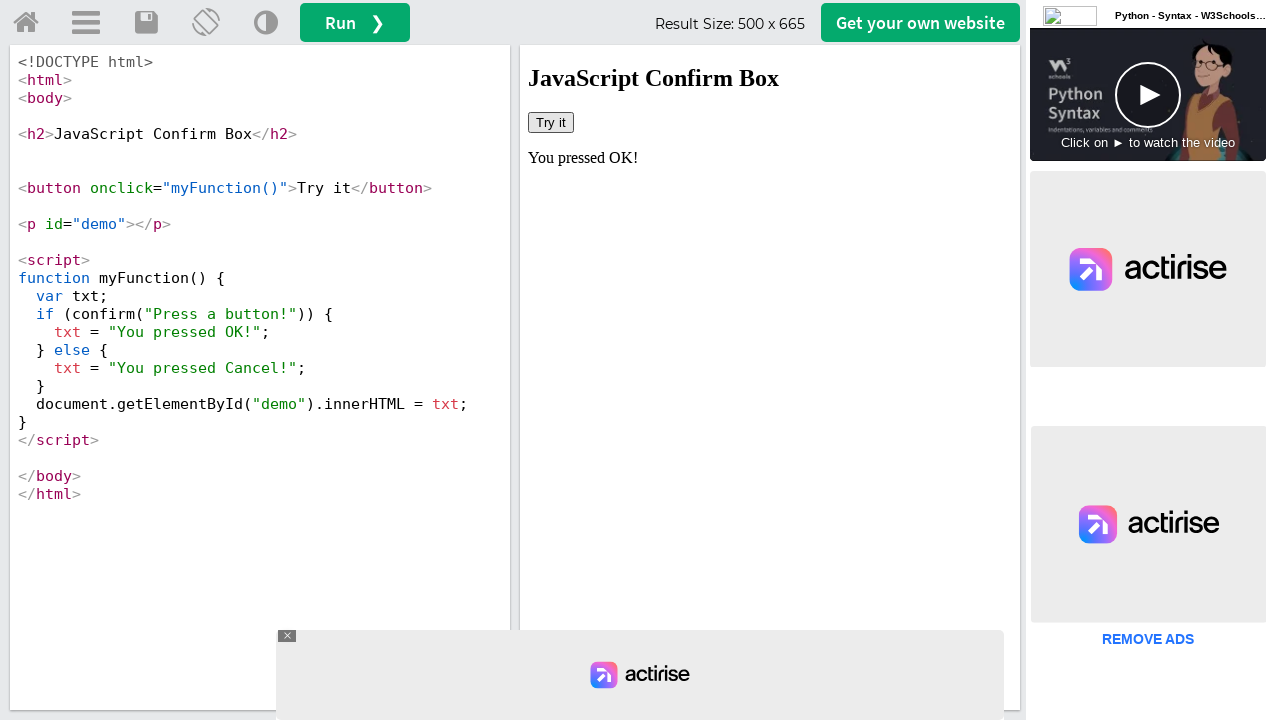

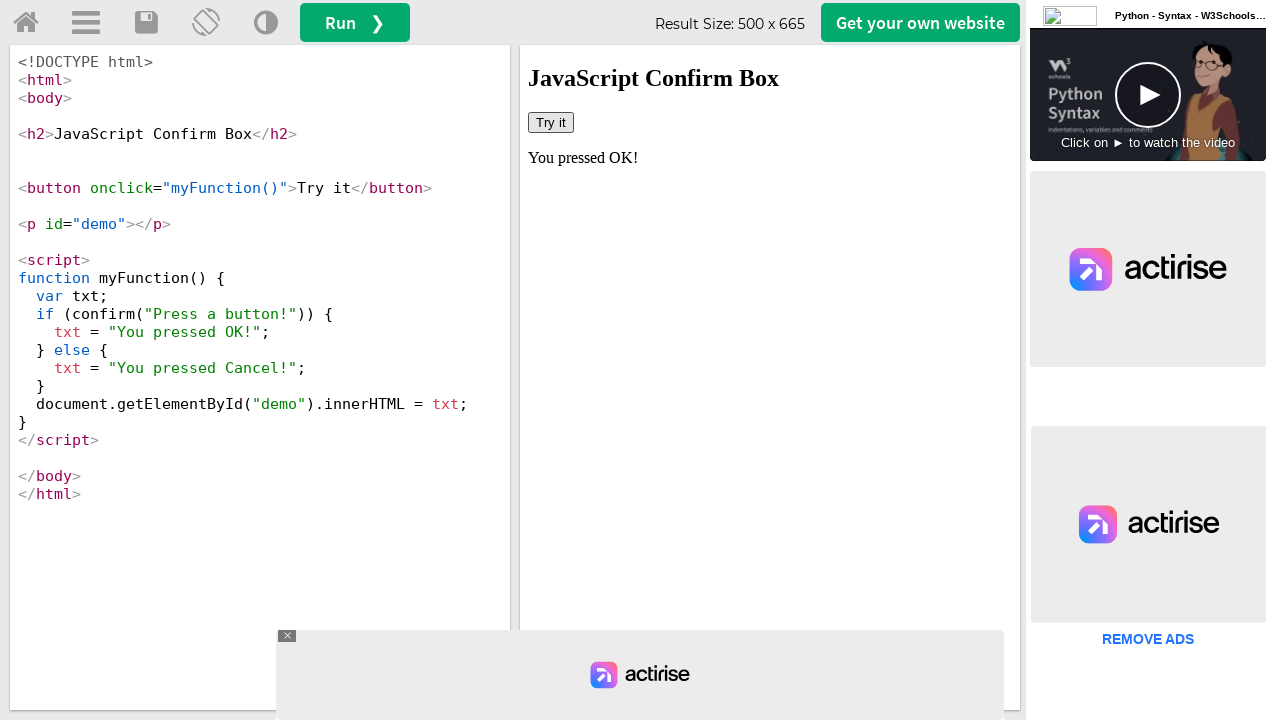